Tests mouse and keyboard operations by entering a first name, copying it using keyboard shortcuts (Ctrl+C), and pasting it into the last name field (Ctrl+V)

Starting URL: http://demo.automationtesting.in/Register.html

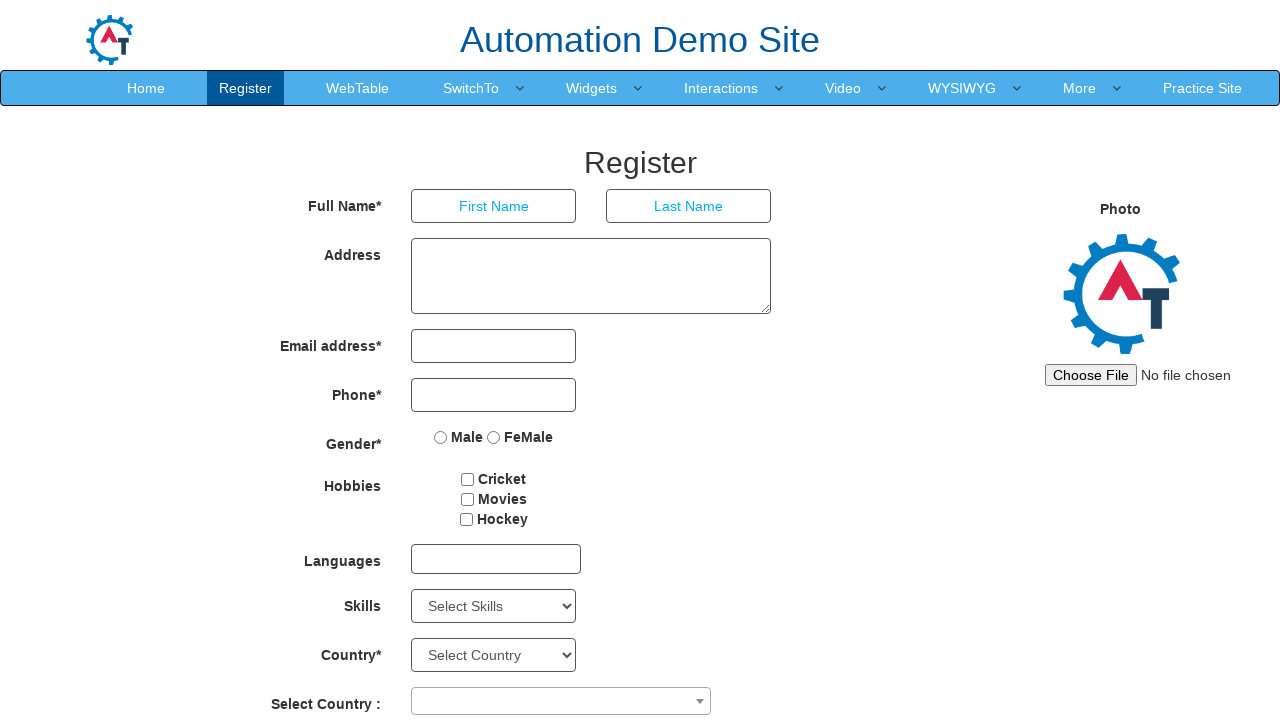

Filled first name field with 'sachin' on input[placeholder='First Name']
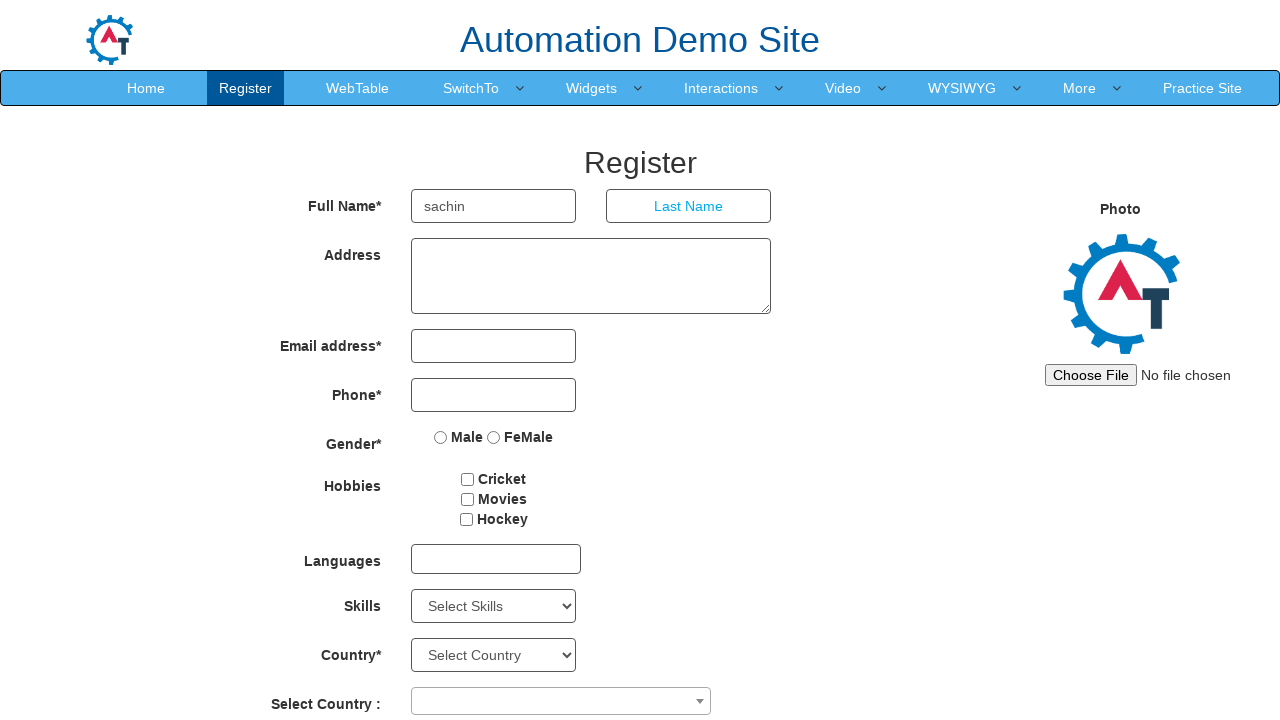

Clicked on first name field at (494, 206) on input[placeholder='First Name']
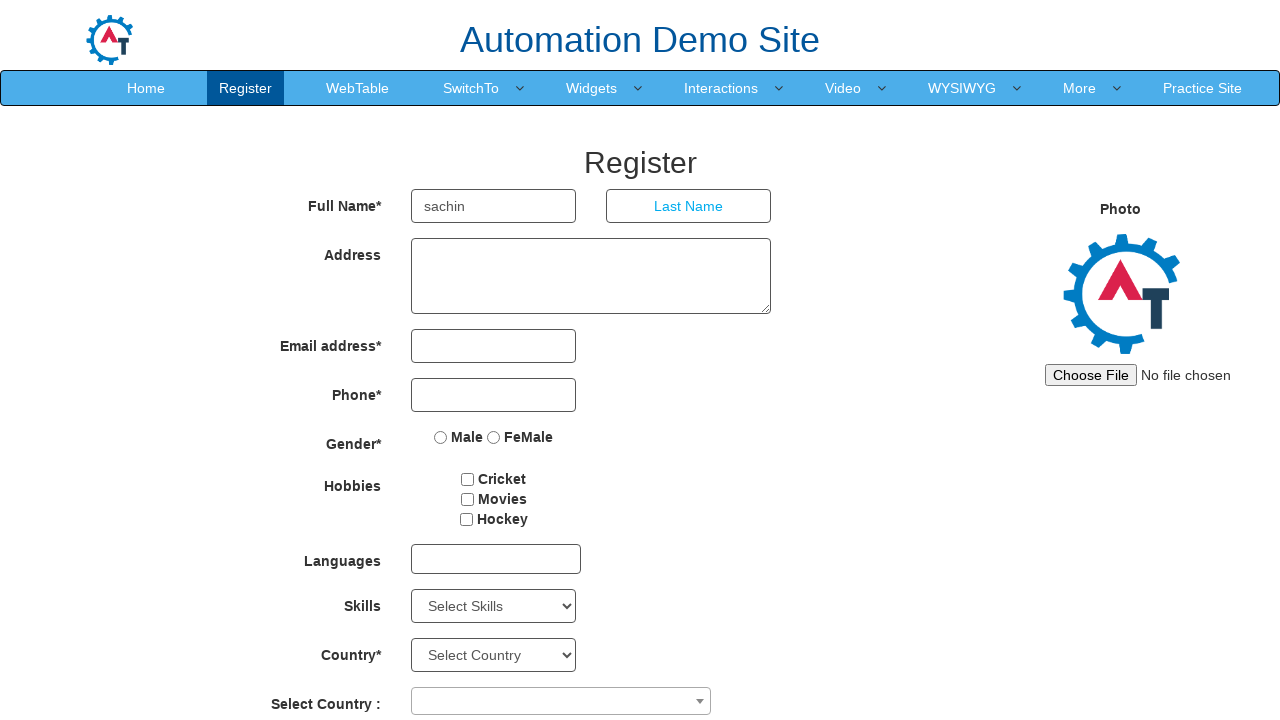

Selected all text in first name field
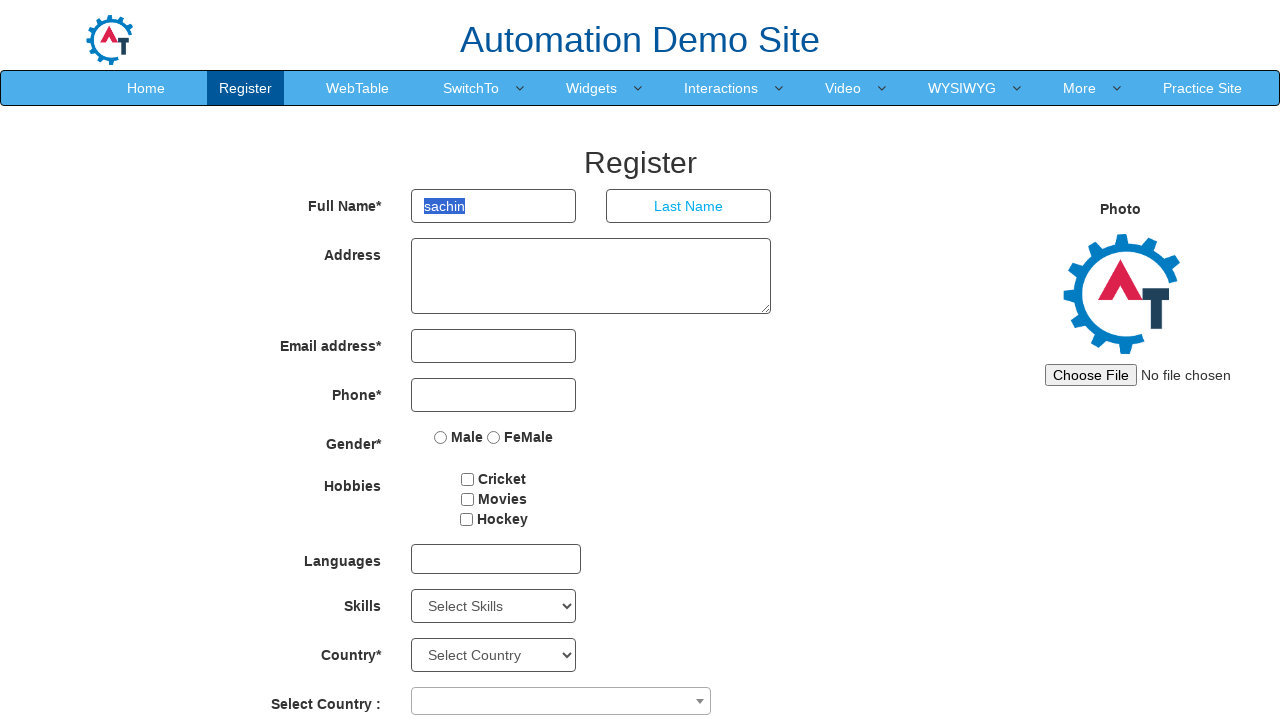

Copied first name text using Ctrl+C
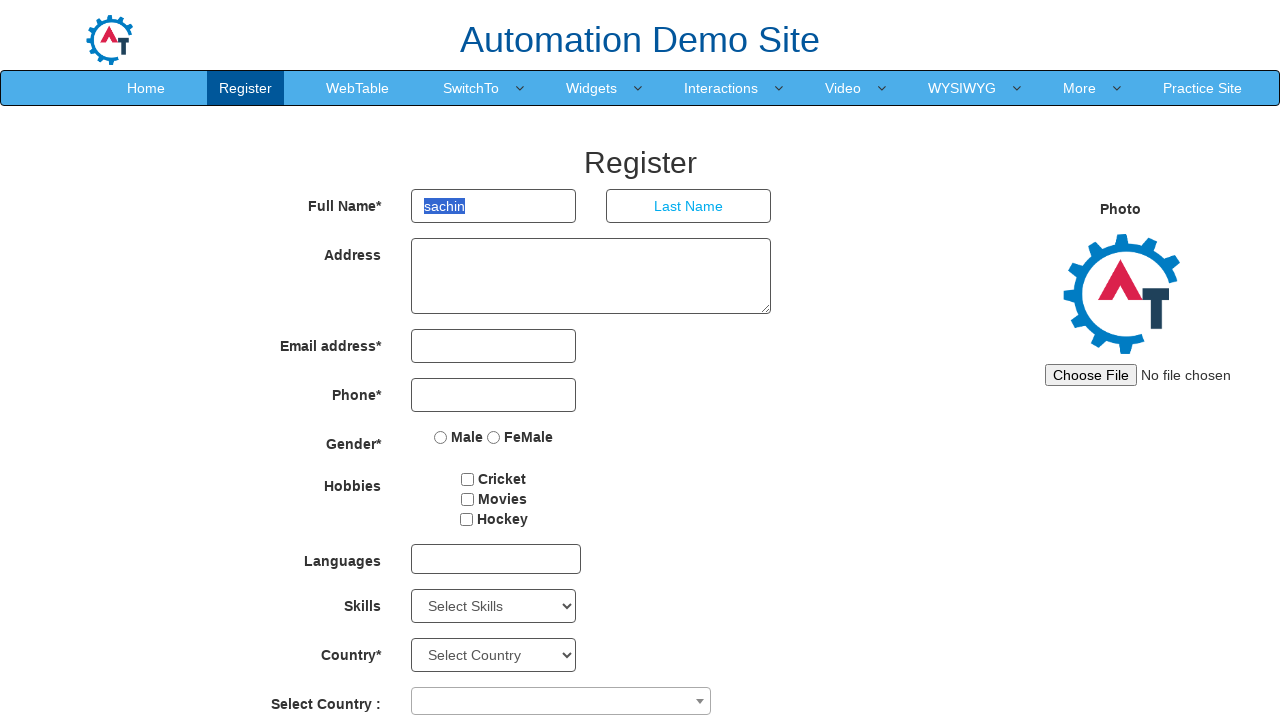

Clicked on last name field at (689, 206) on input[placeholder='Last Name']
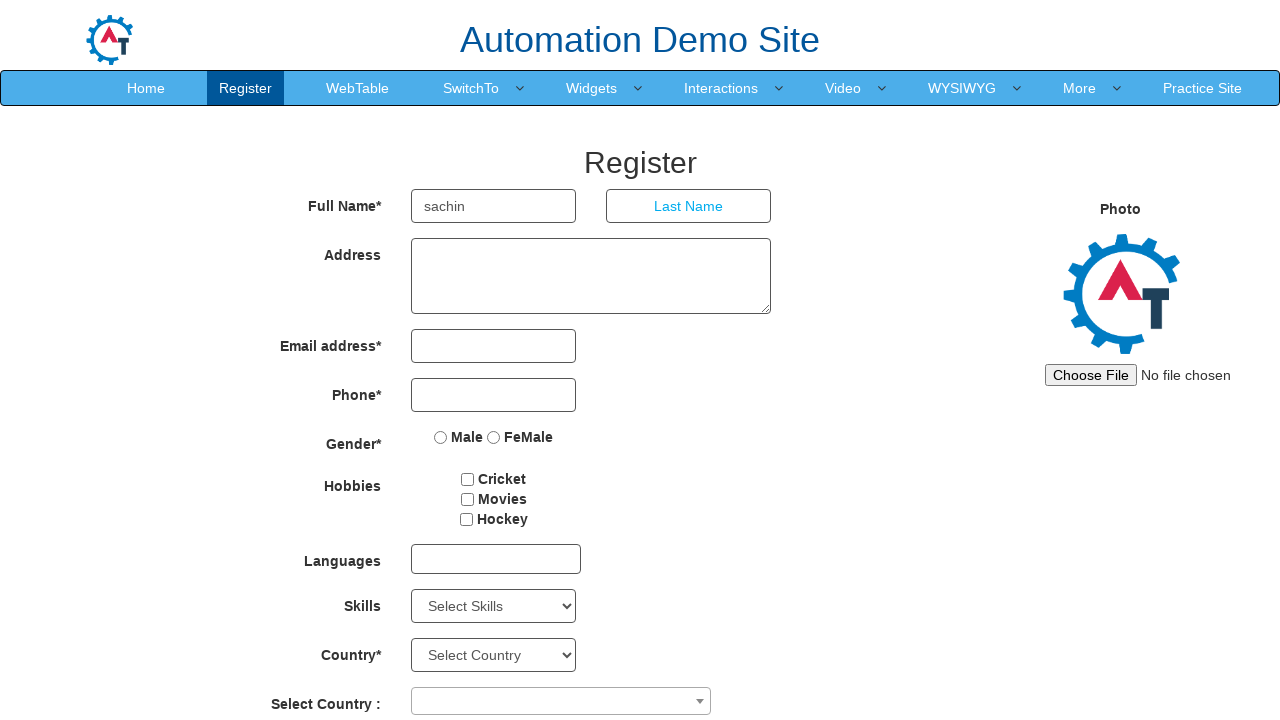

Pasted copied text into last name field using Ctrl+V
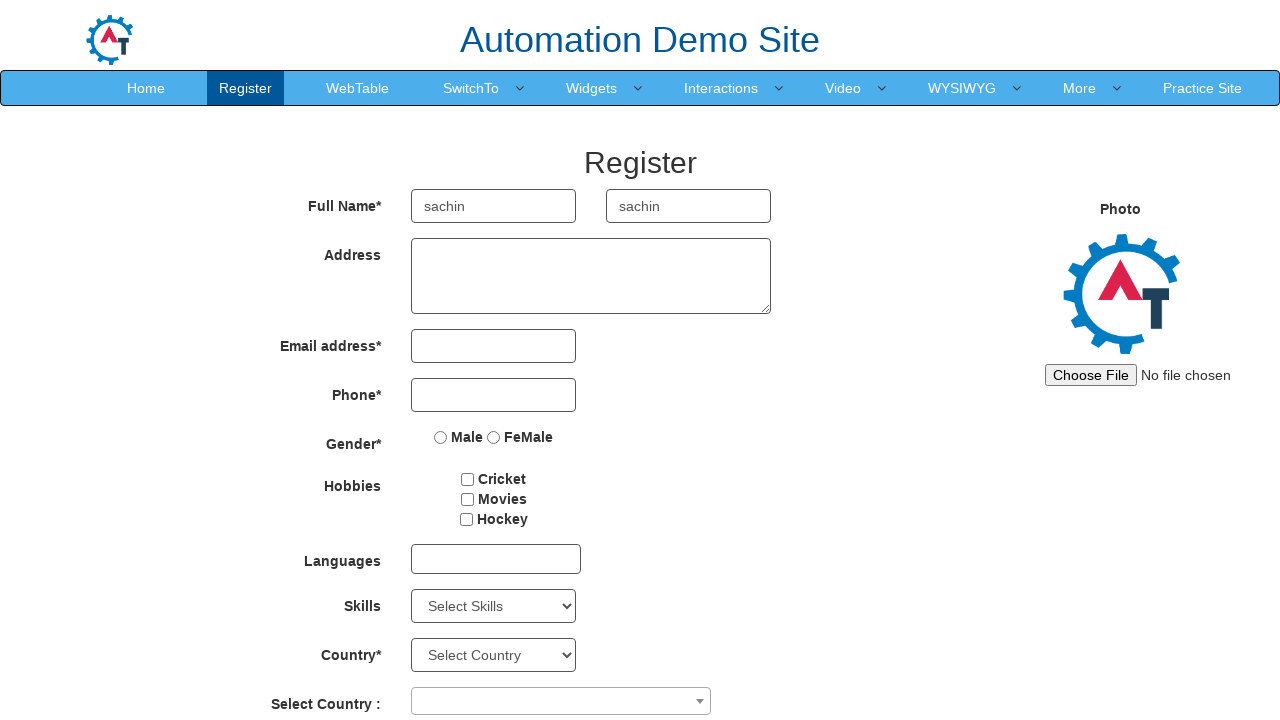

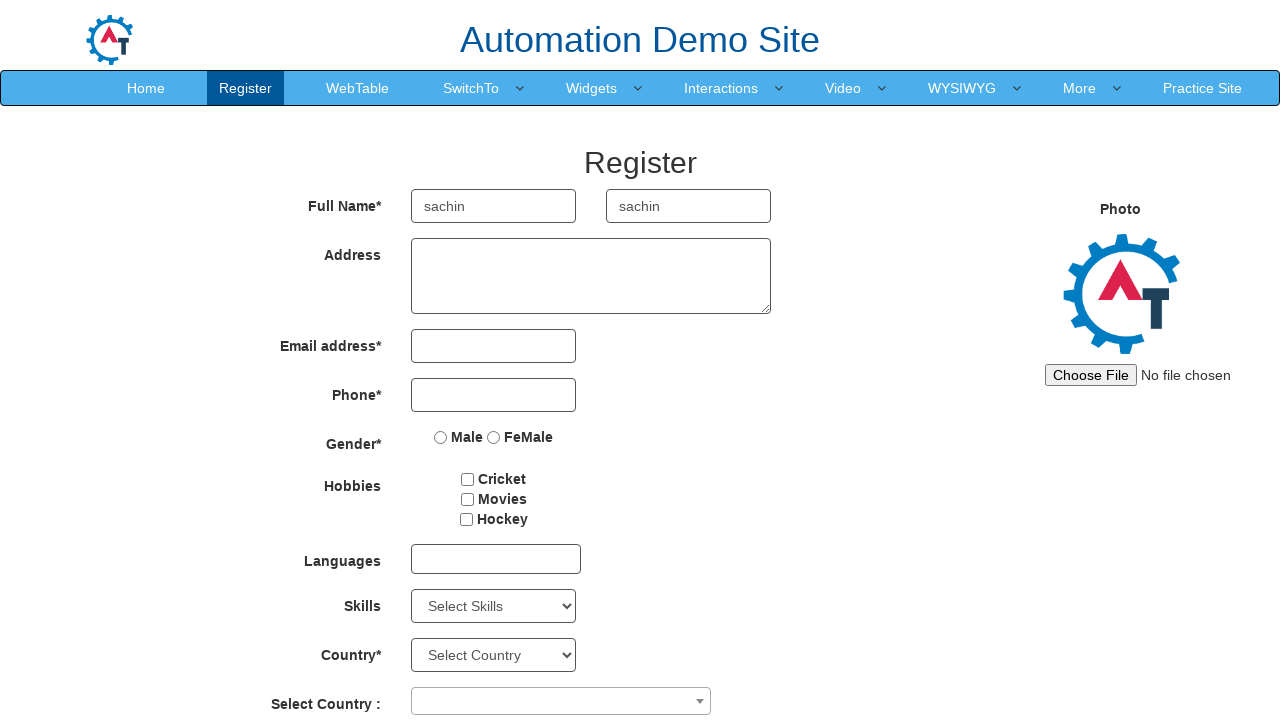